Navigates to YouTube homepage and verifies the page title by checking if it contains the word "video"

Starting URL: https://www.youtube.com

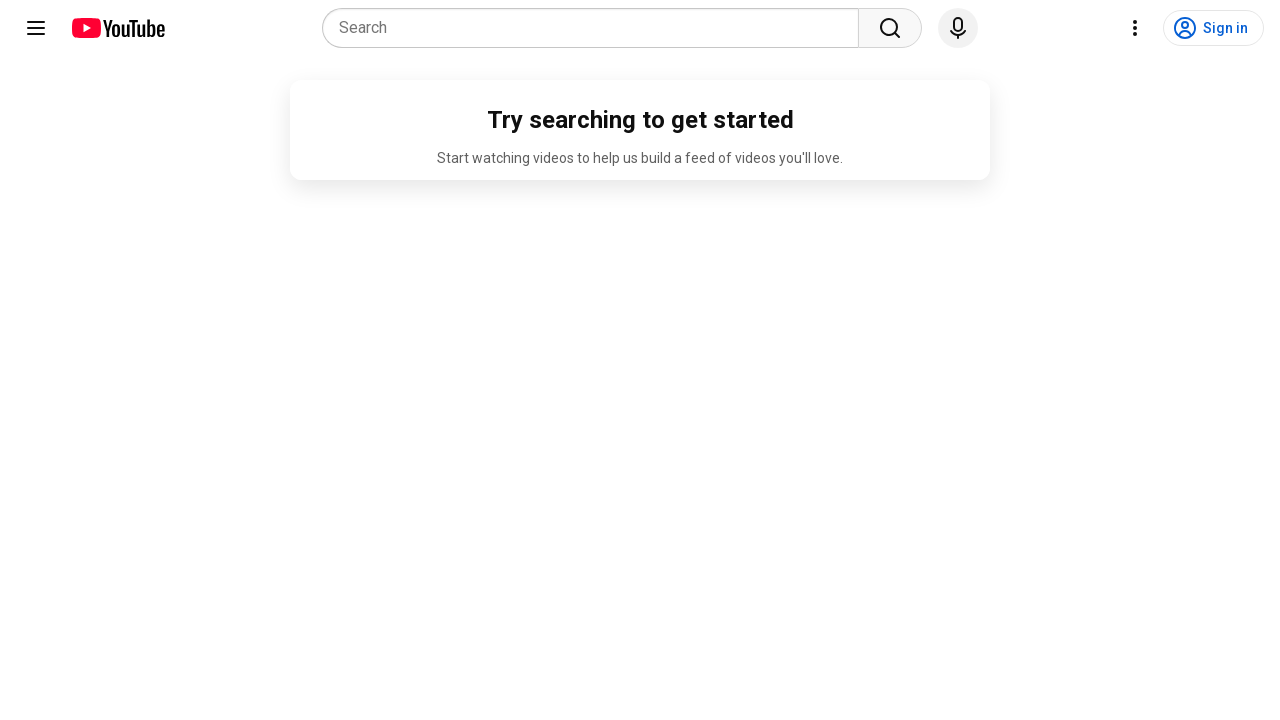

Navigated to YouTube homepage
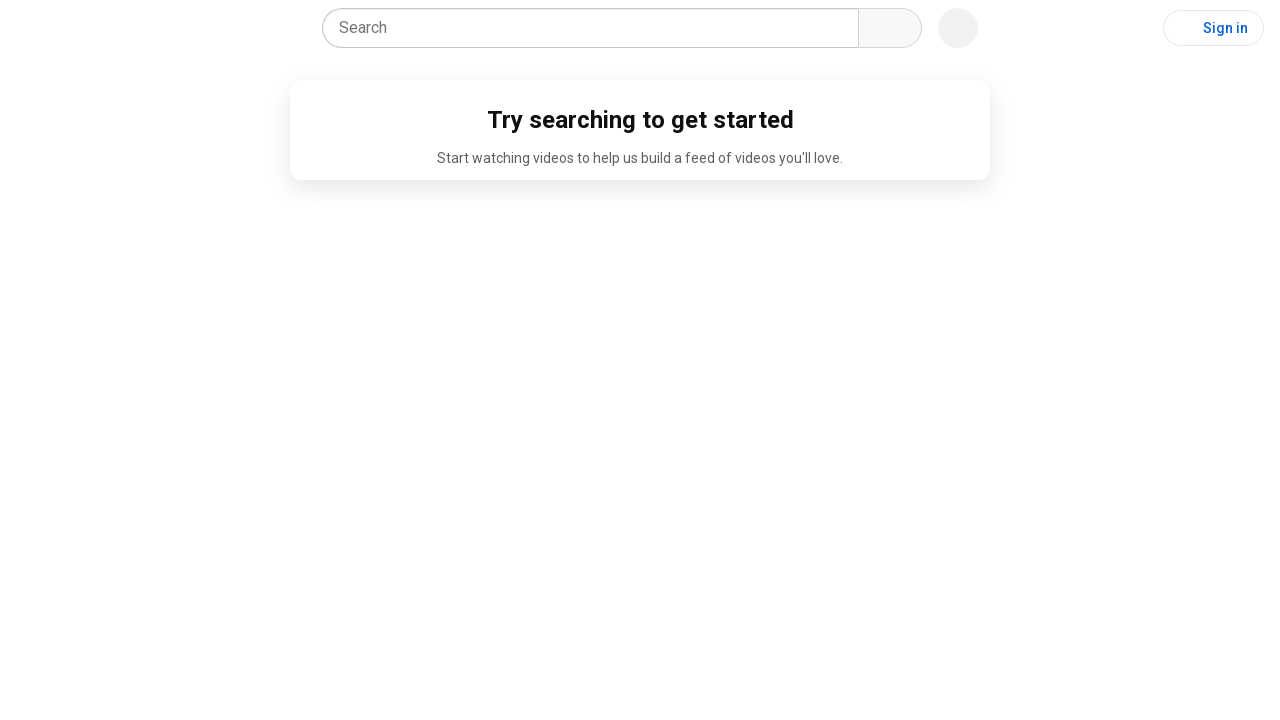

Retrieved page title
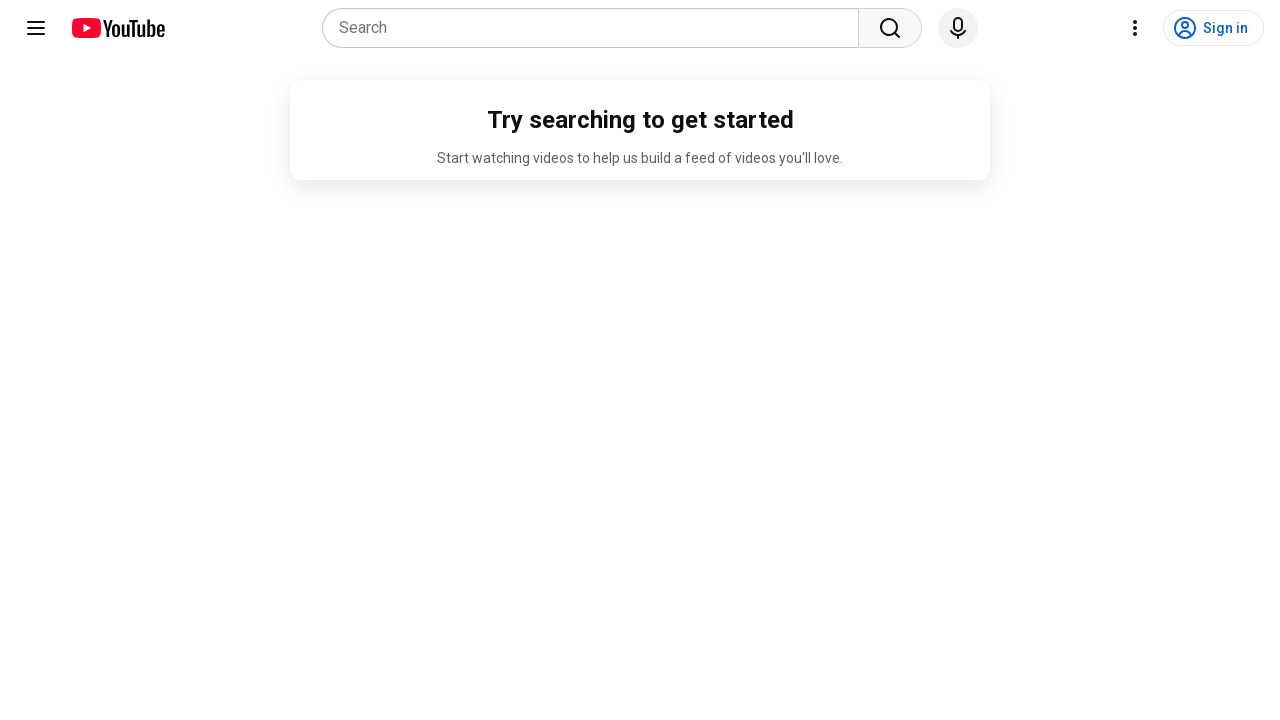

Page title 'YouTube' does not contain the word 'video'
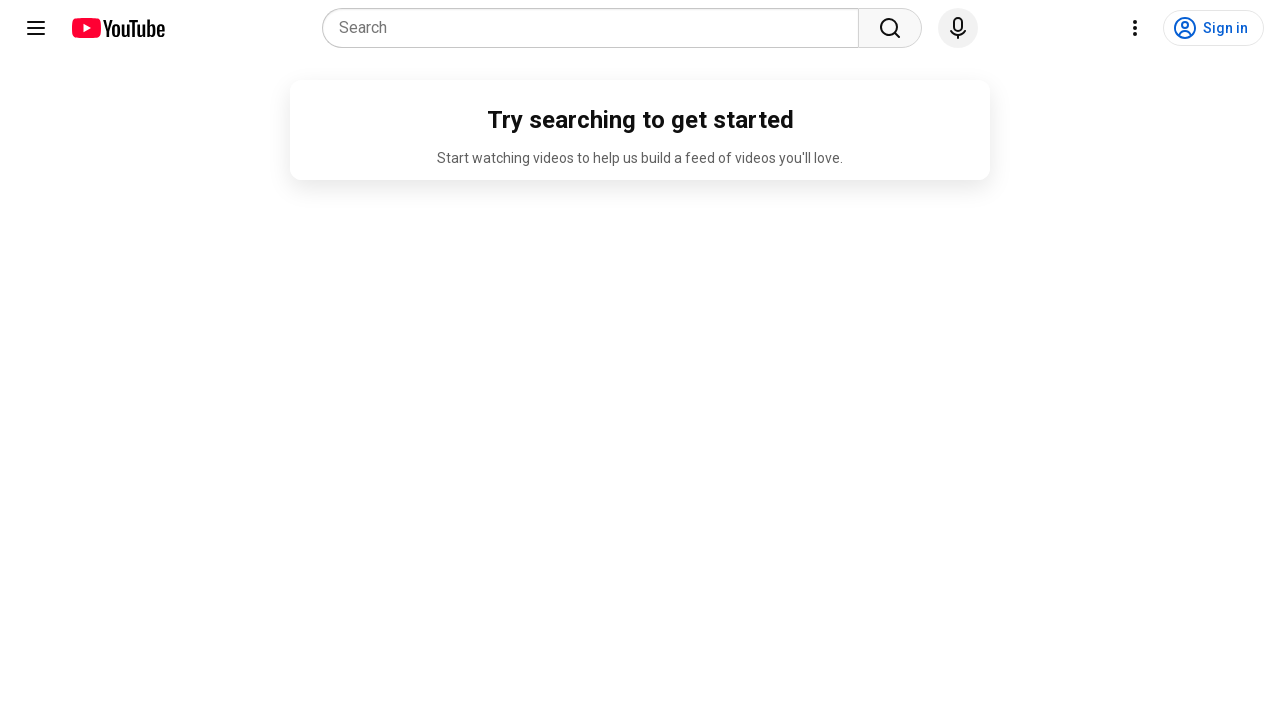

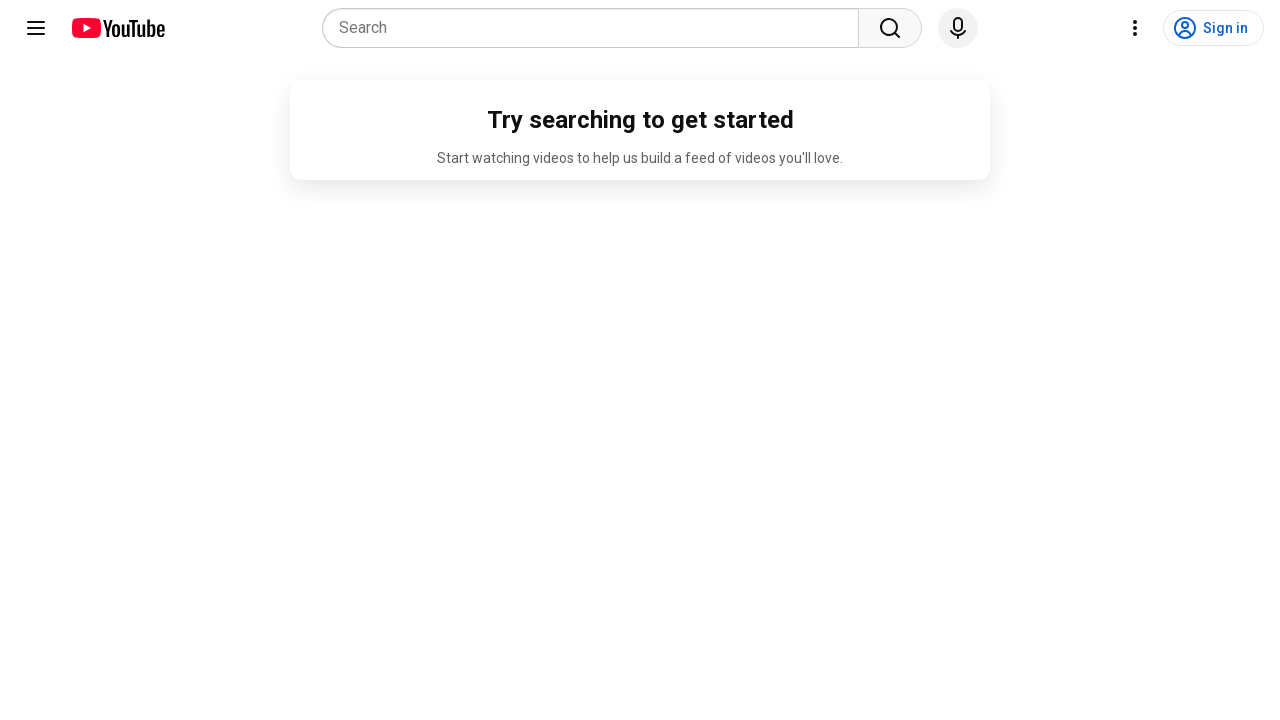